Tests blog search functionality by searching for a non-existent keyword and verifying that a "No posts found" message is displayed

Starting URL: https://hidemyacc.com/blog

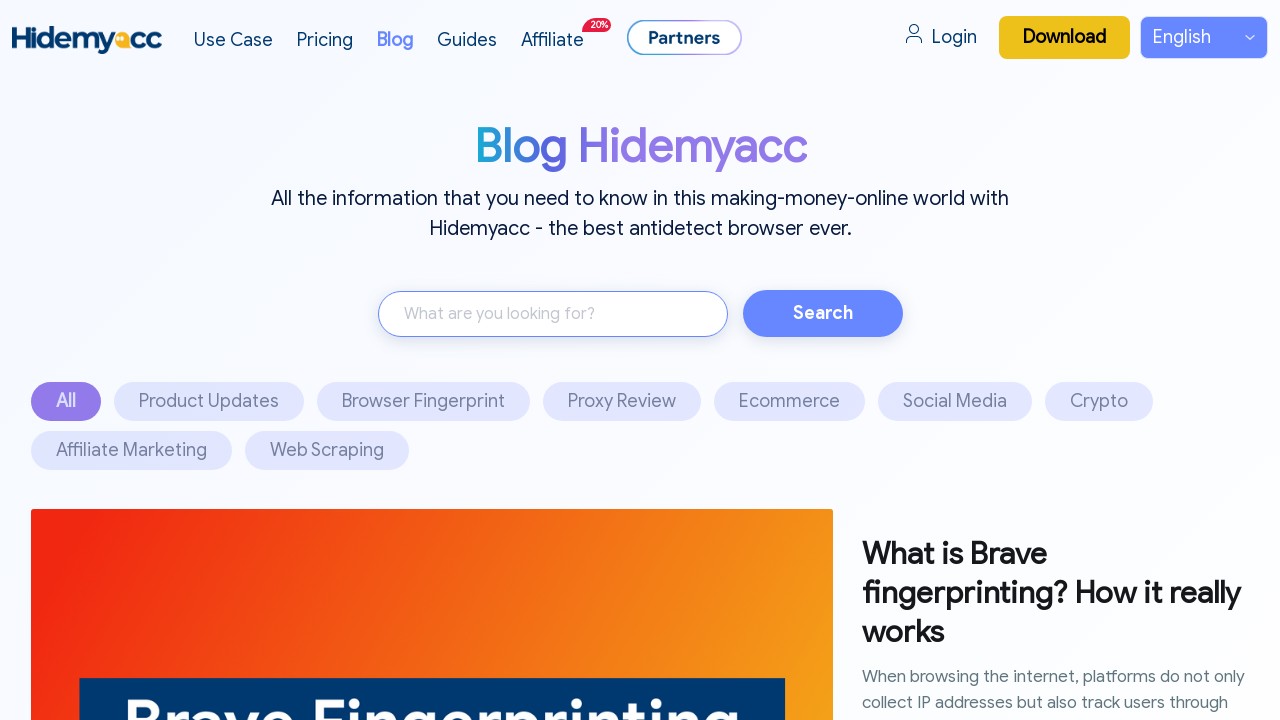

Filled search input with non-existent keyword '423432432423' on input[type="text"]
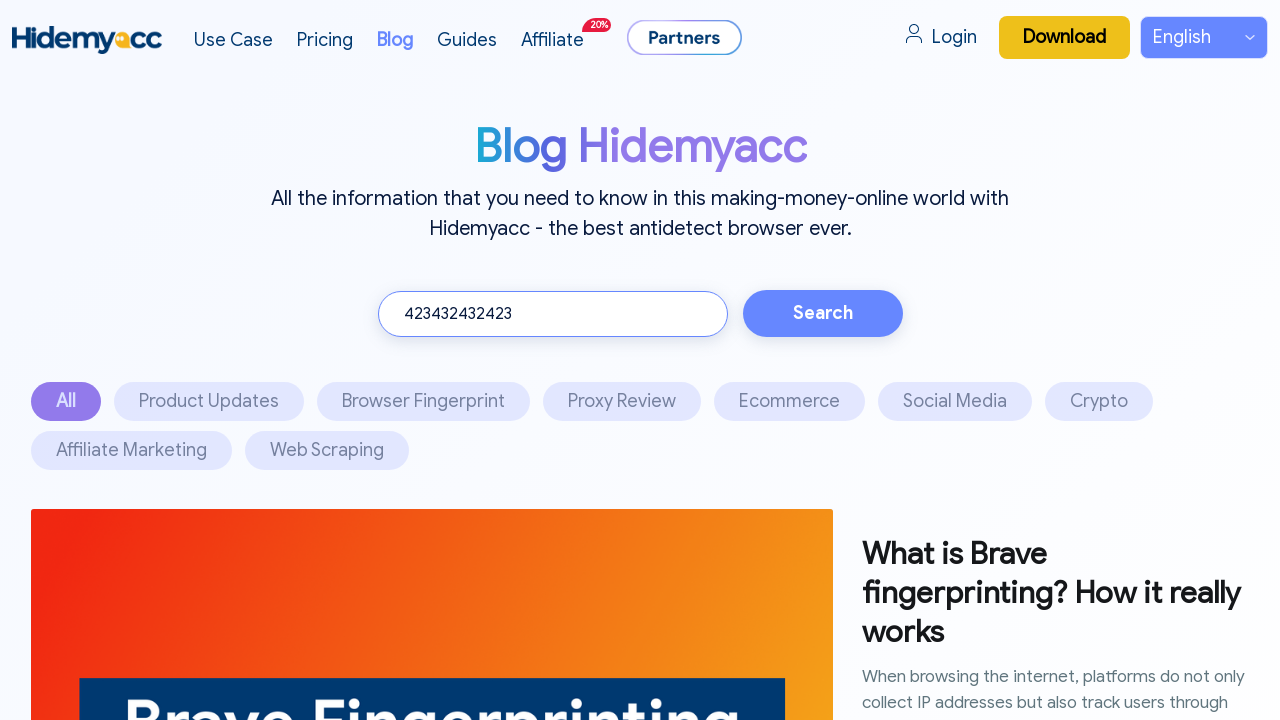

Pressed Enter to submit search query on input[type="text"]
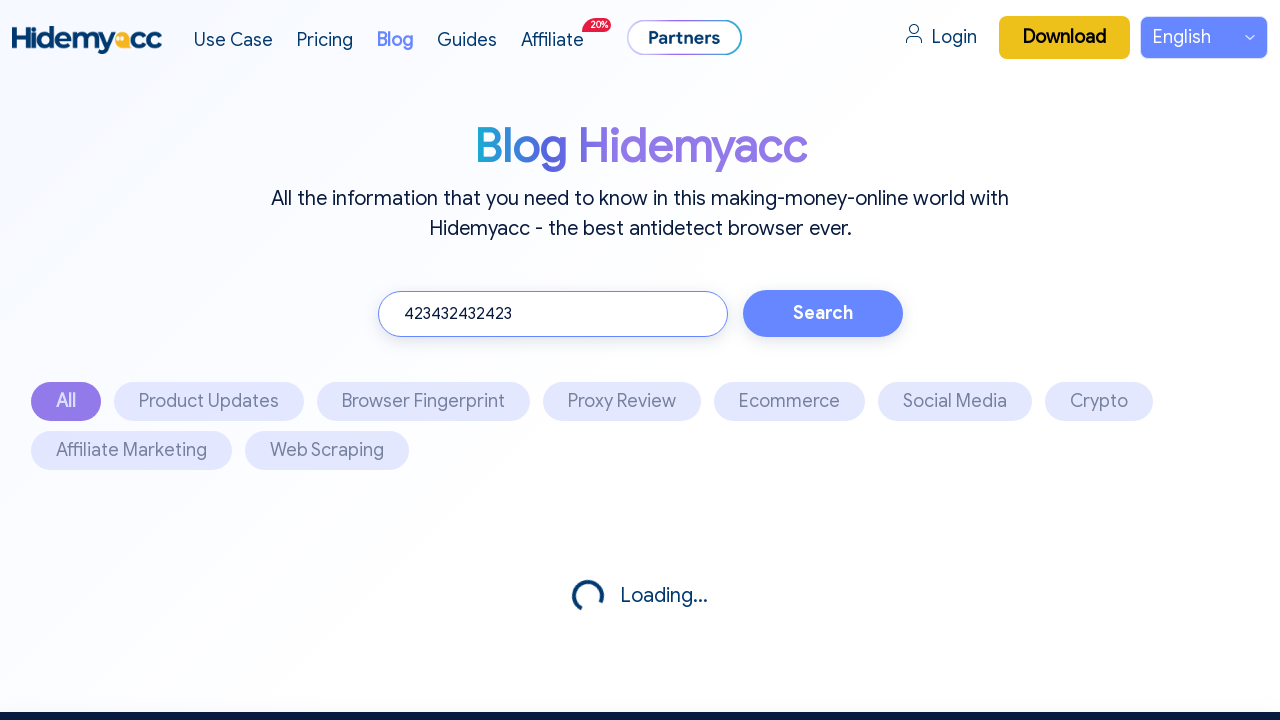

Verified 'No posts found' message appeared after searching for non-existent keyword
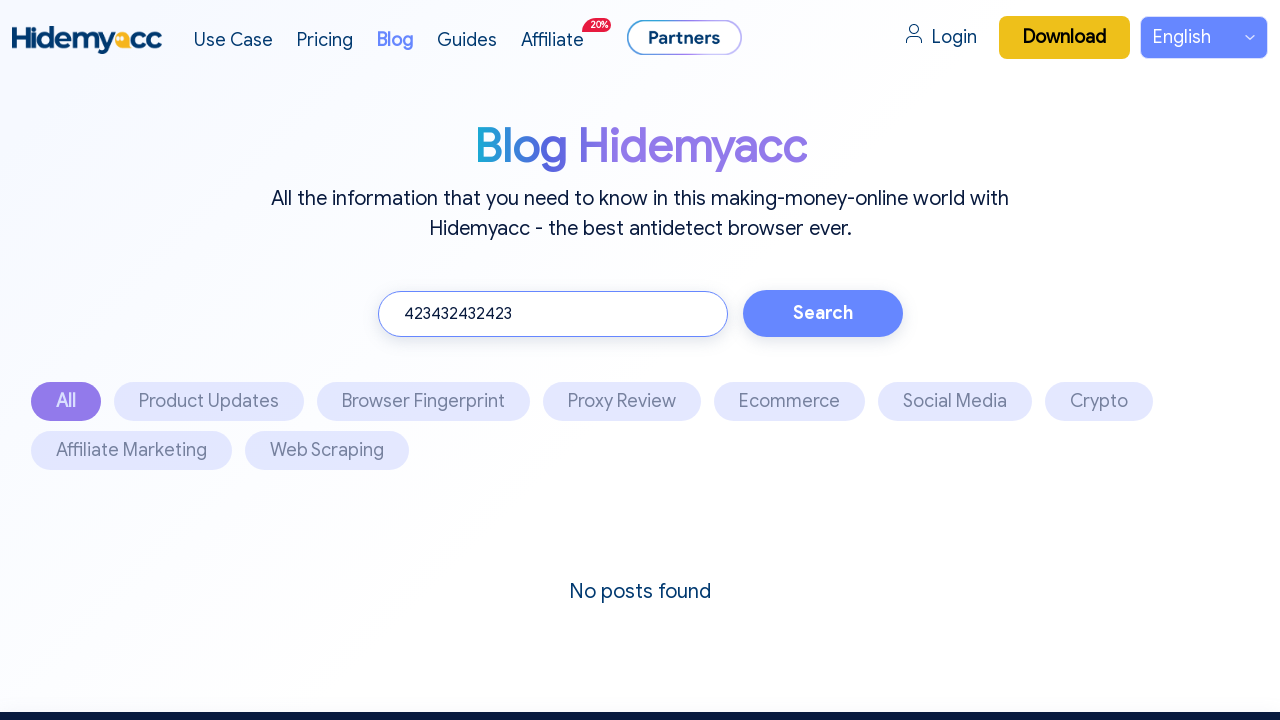

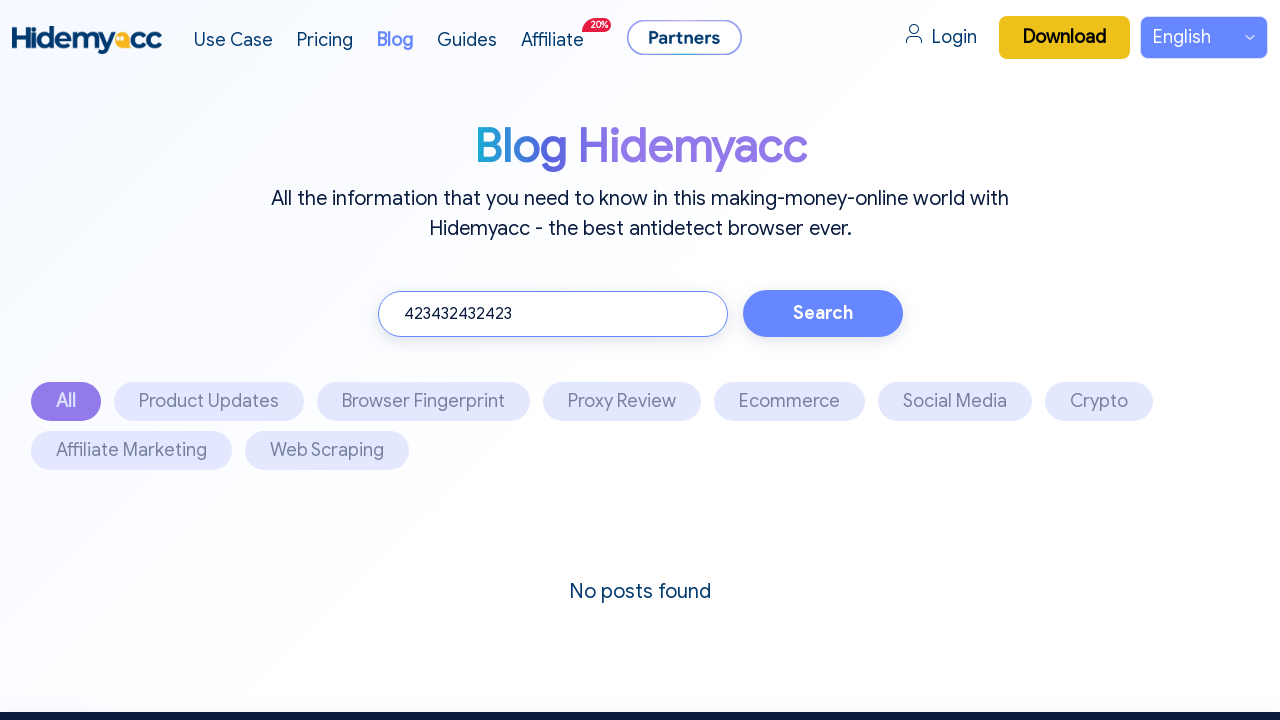